Calculates the sum of two numbers displayed on the page and selects the corresponding value from a dropdown menu before submitting the form

Starting URL: http://suninjuly.github.io/selects1.html

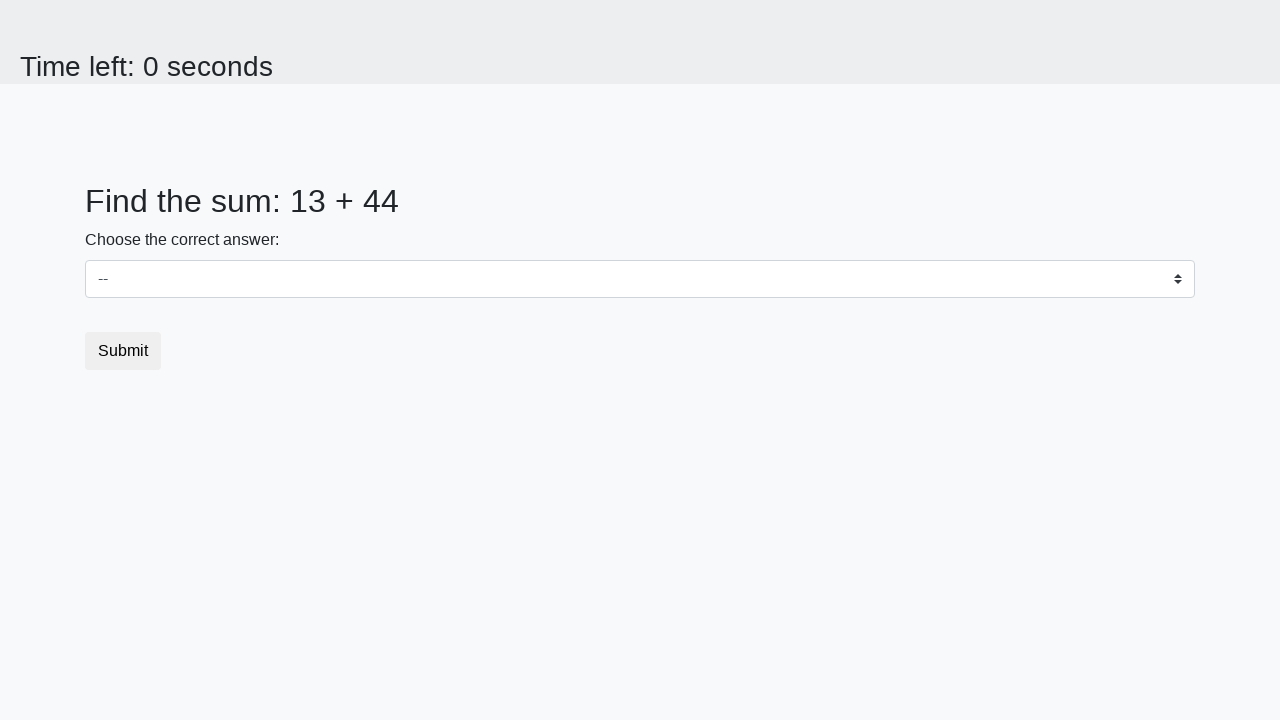

Retrieved first number from page
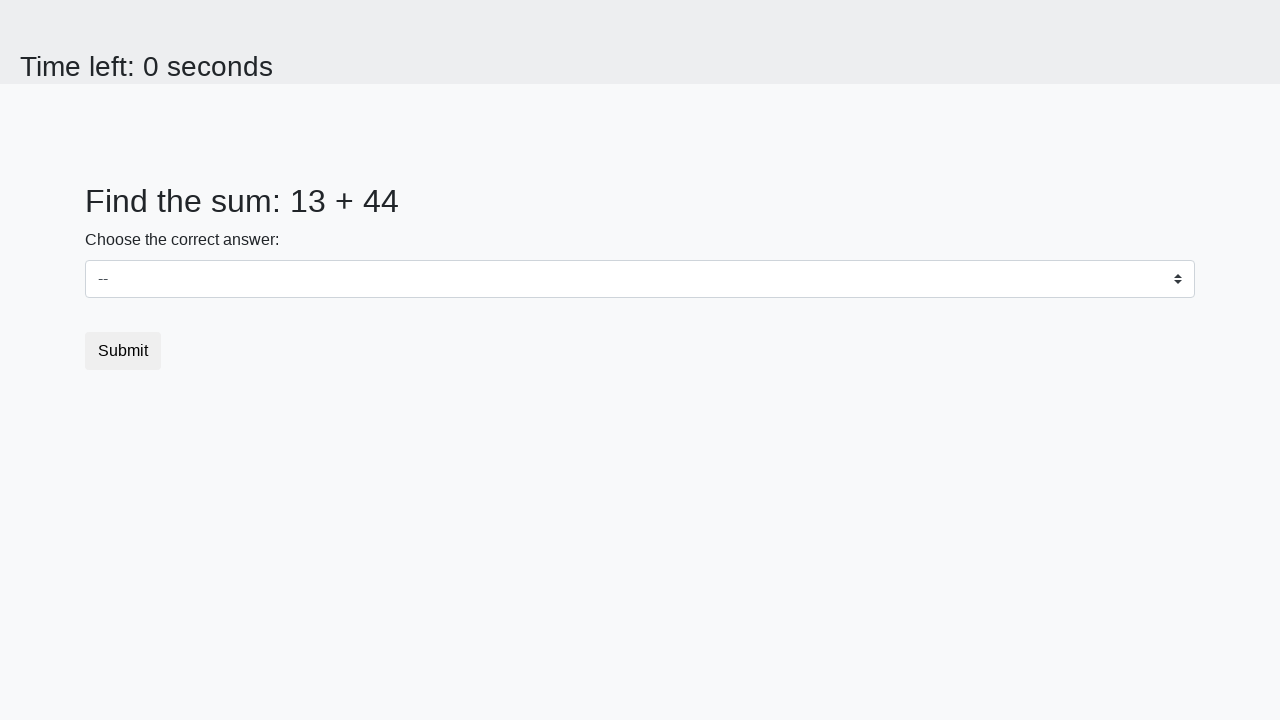

Retrieved second number from page
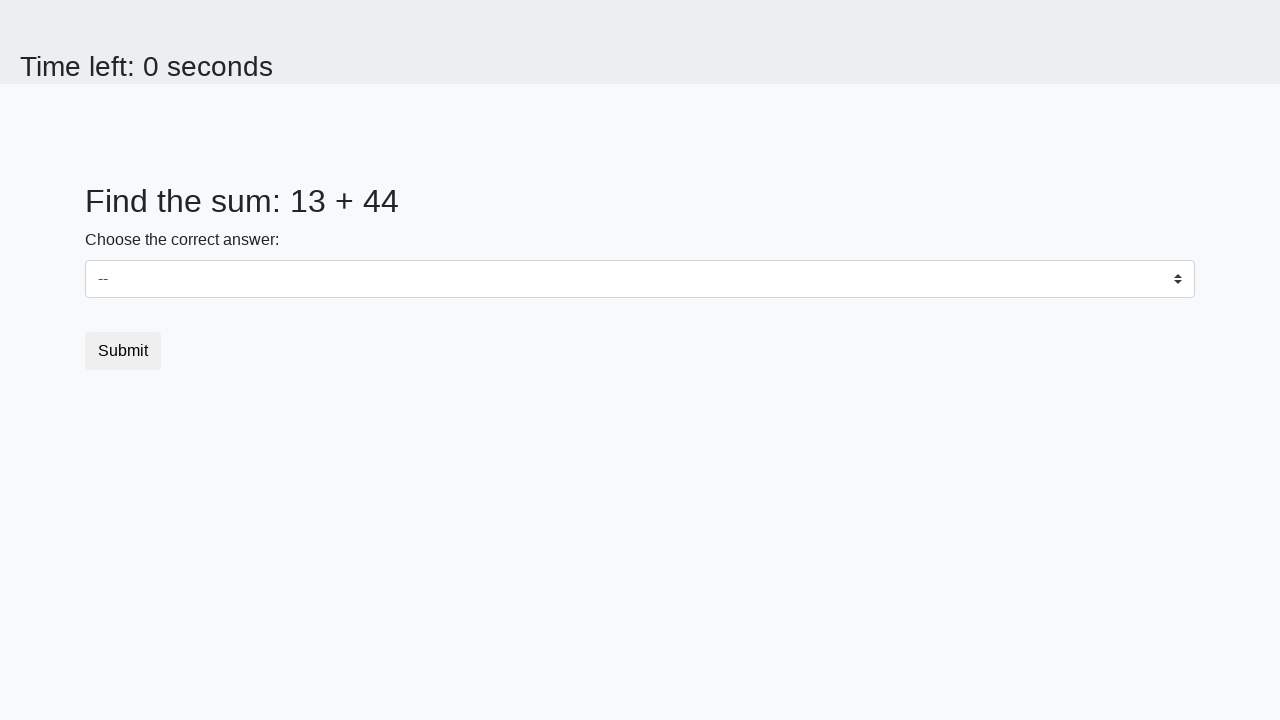

Calculated sum: 13 + 44 = 57
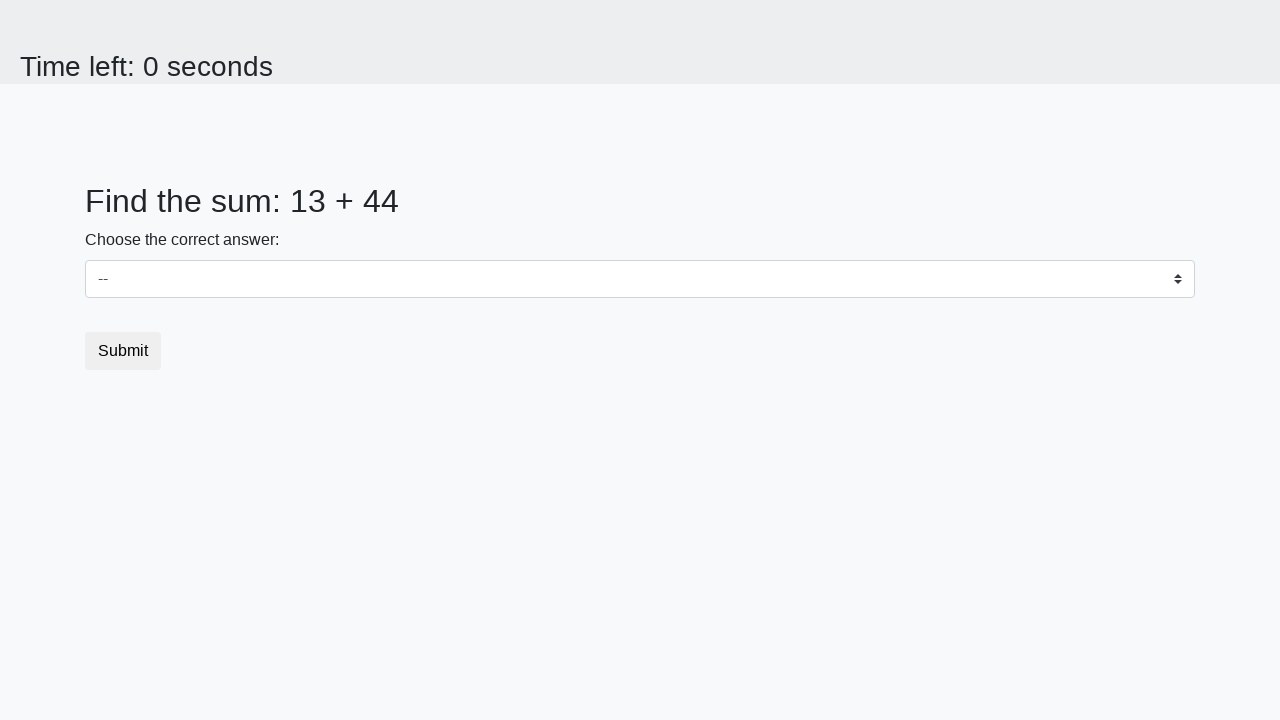

Selected value 57 from dropdown menu on select
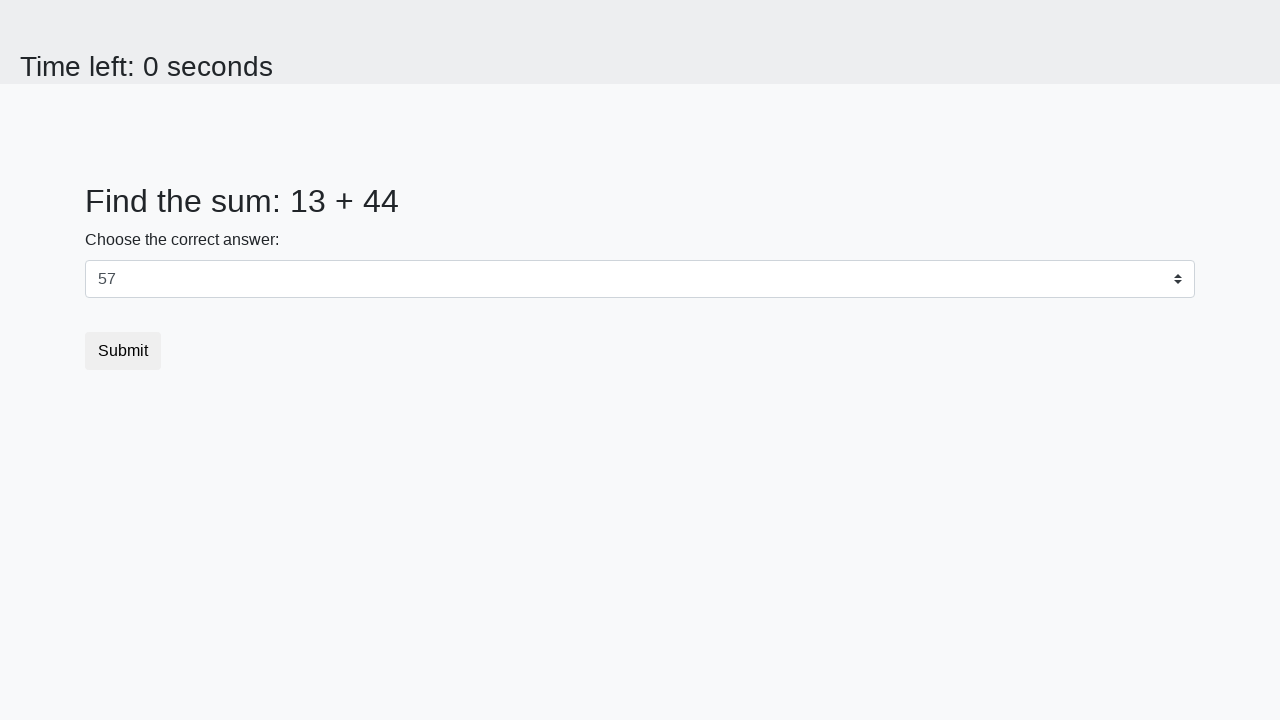

Clicked submit button at (123, 351) on .btn
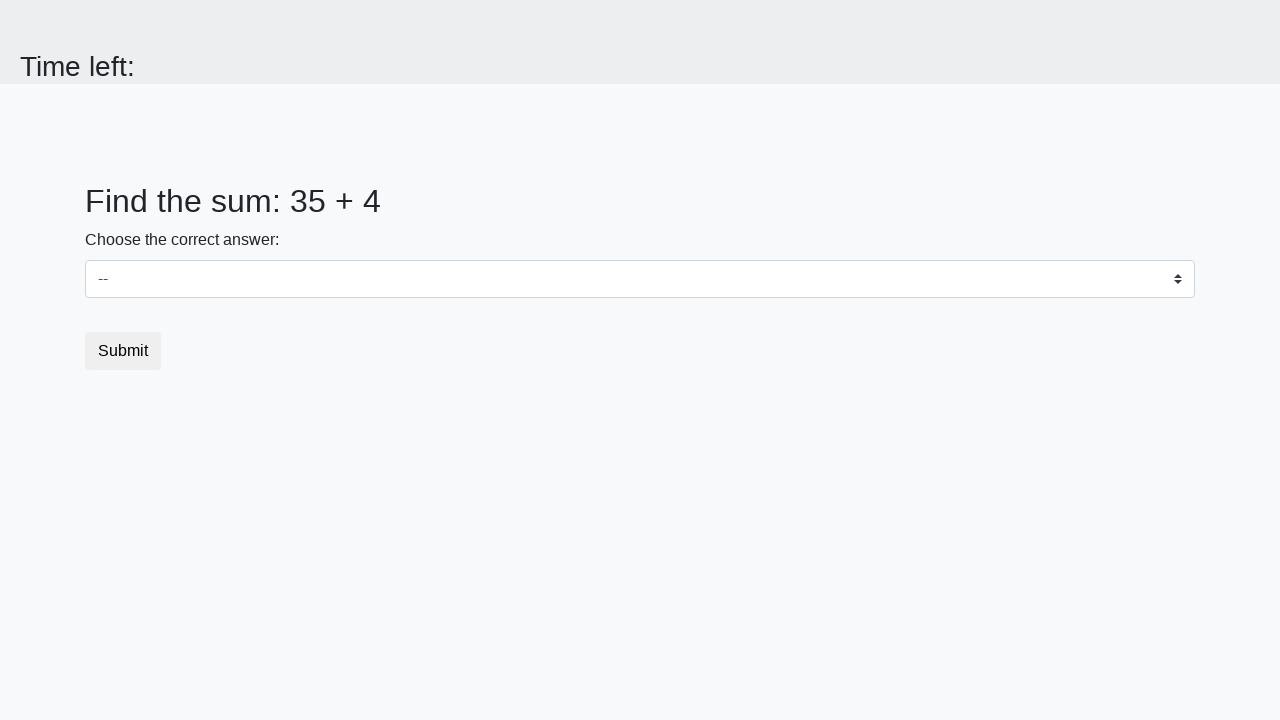

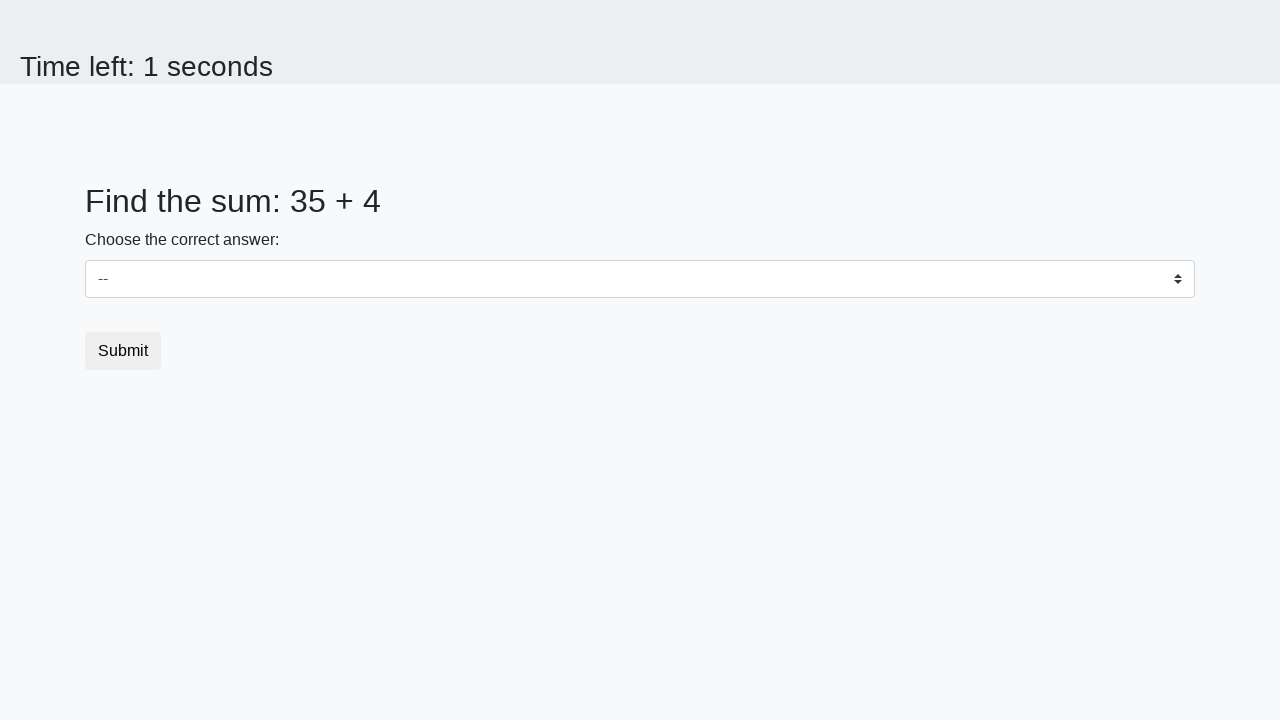